Tests keyboard actions including select all, copy, and paste operations between two text areas on a text comparison website

Starting URL: https://text-compare.com/

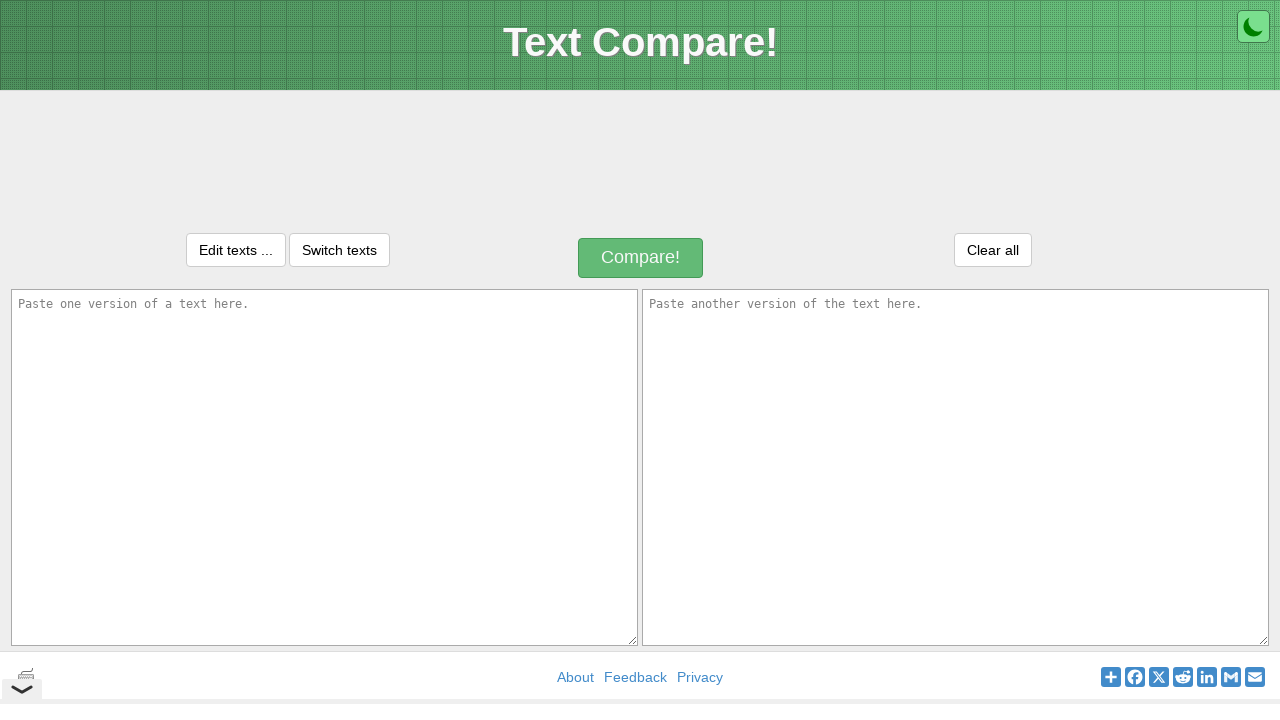

Filled first textarea with 'Welcome to automation' on textarea[name='text1']
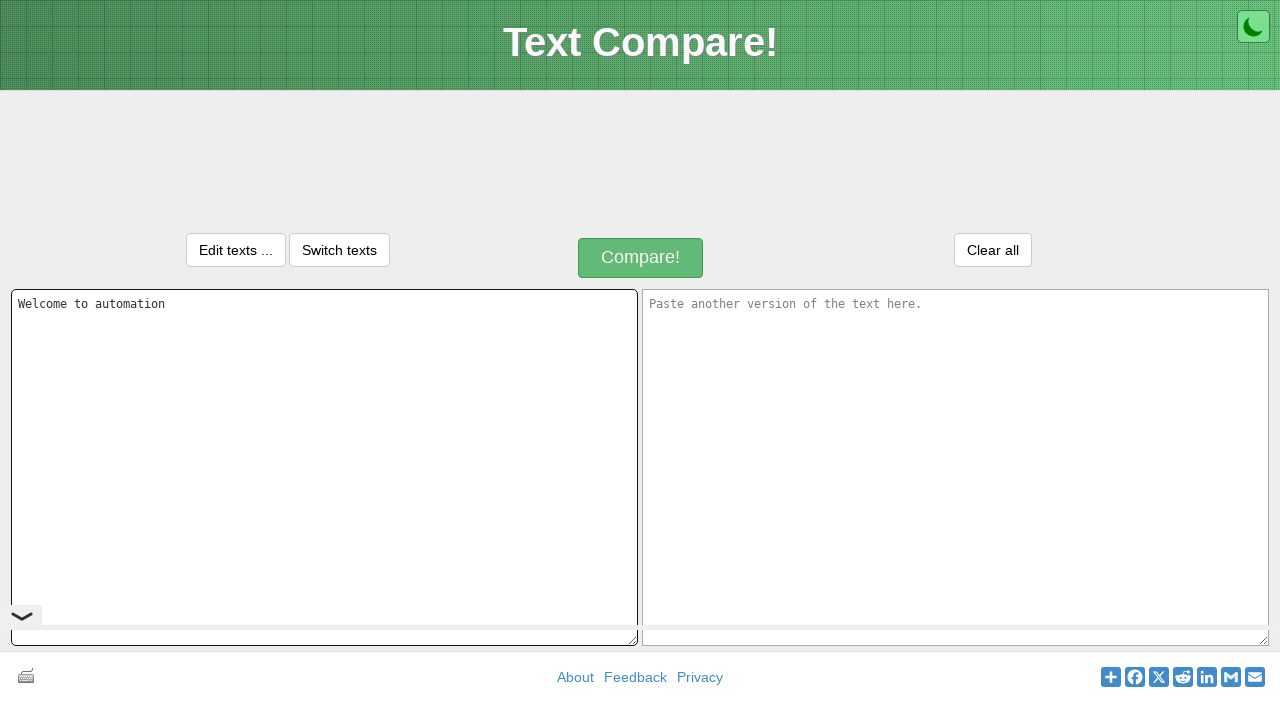

Selected all text in first textarea using Ctrl+A on textarea[name='text1']
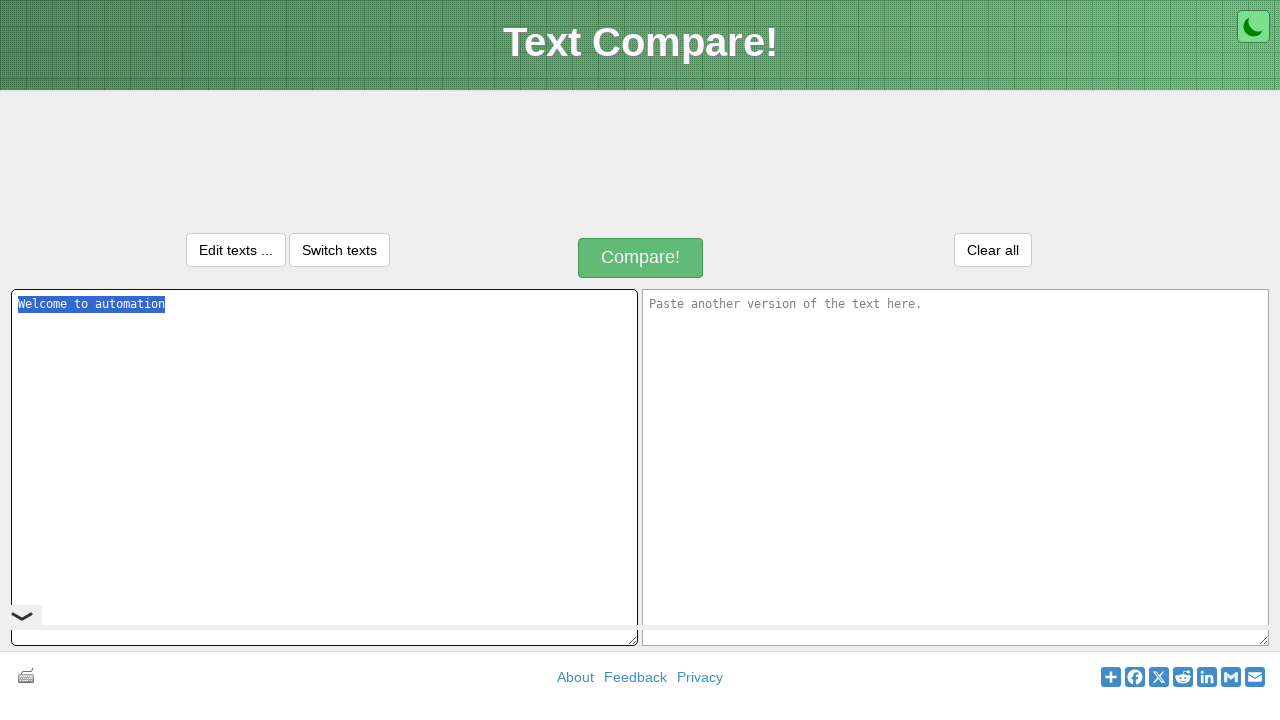

Copied selected text from first textarea using Ctrl+C on textarea[name='text1']
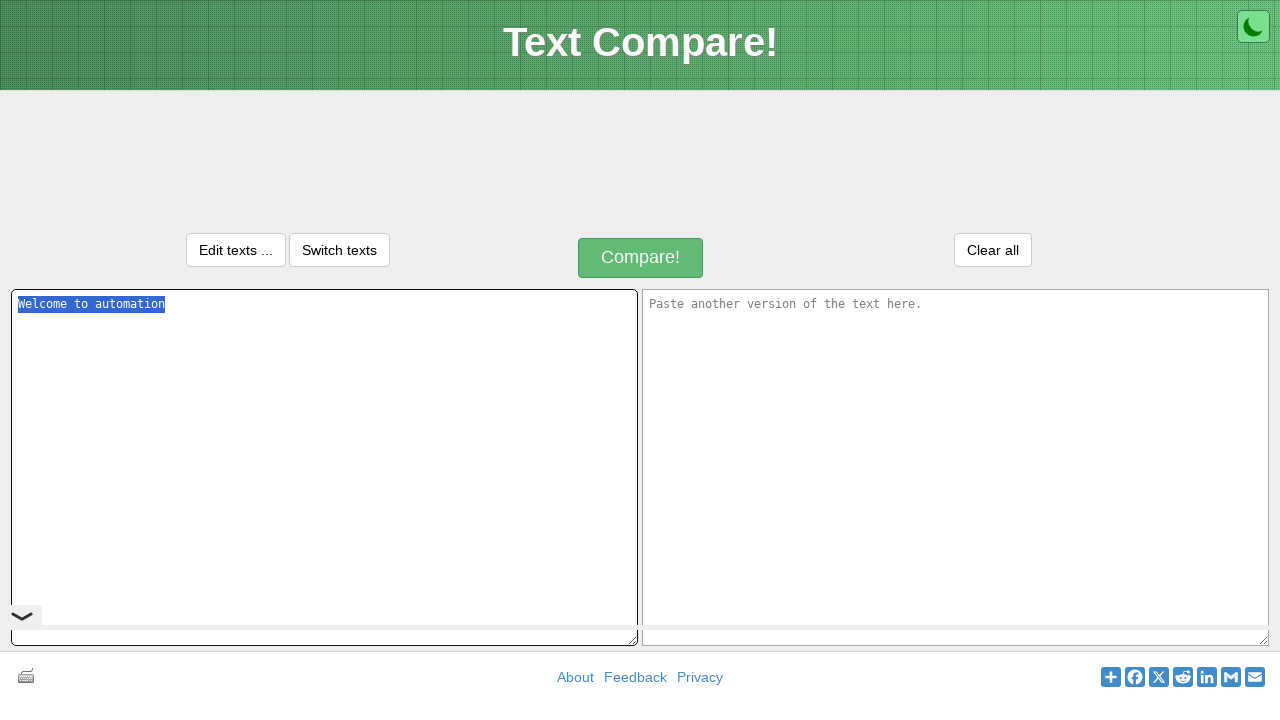

Moved focus to second textarea using Tab on textarea[name='text1']
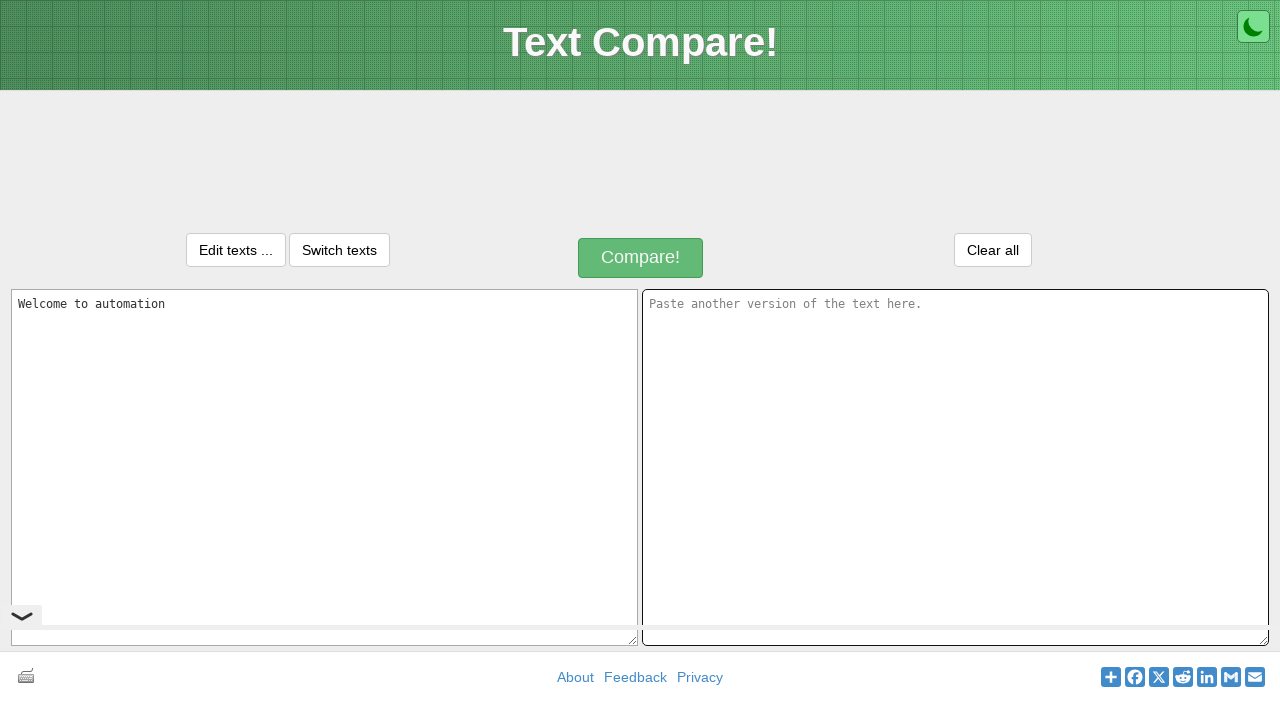

Pasted copied text into second textarea using Ctrl+V on textarea[name='text2']
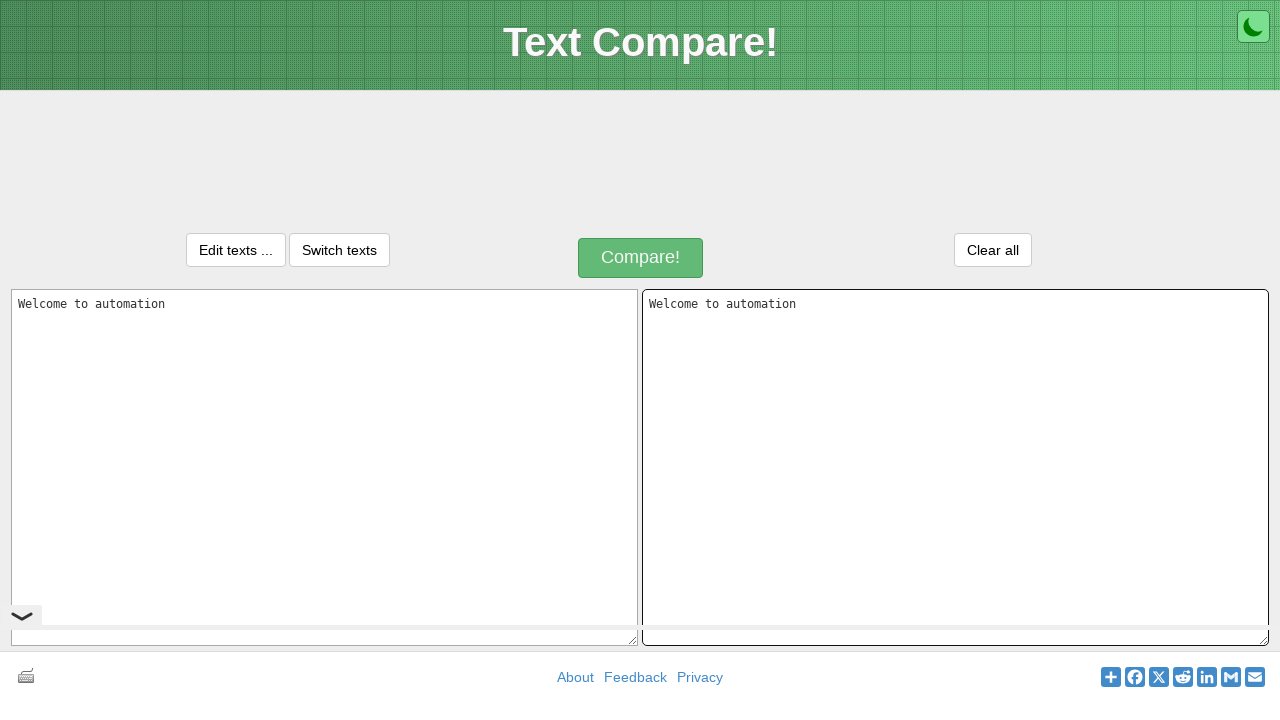

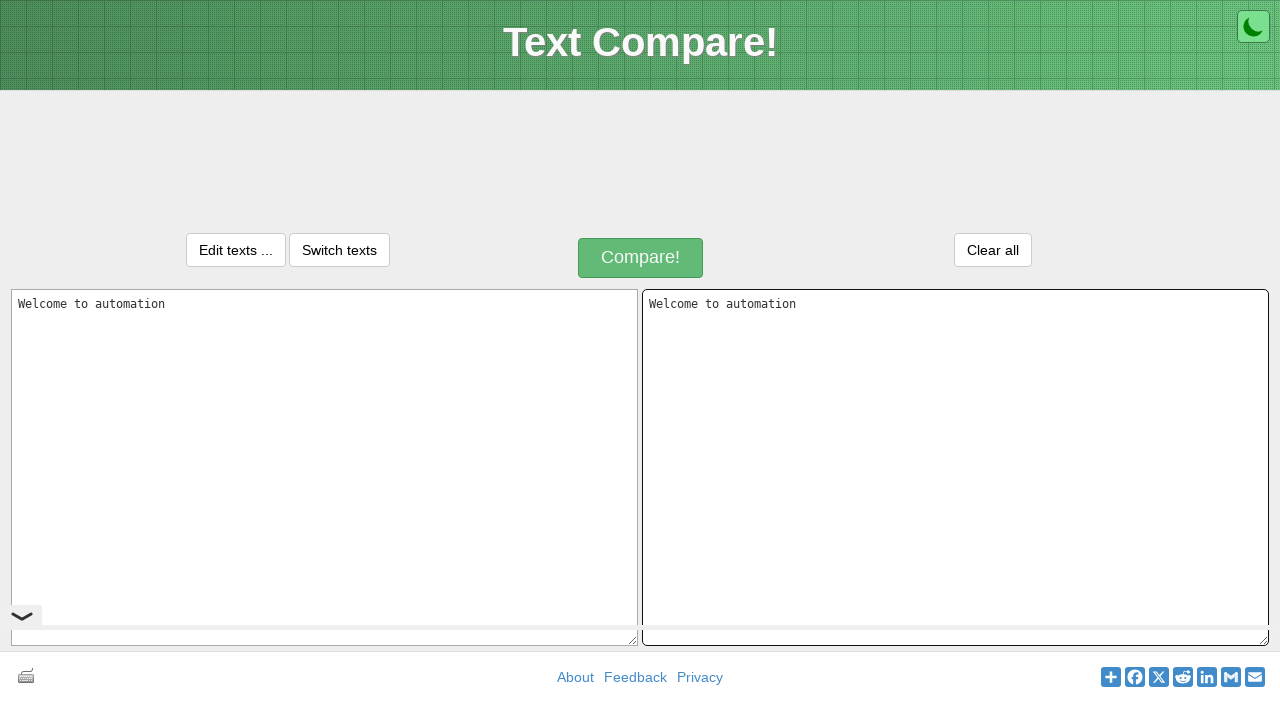